Navigates to python.org and scrolls down the page incrementally until reaching the bottom, demonstrating page scrolling automation.

Starting URL: https://www.python.org

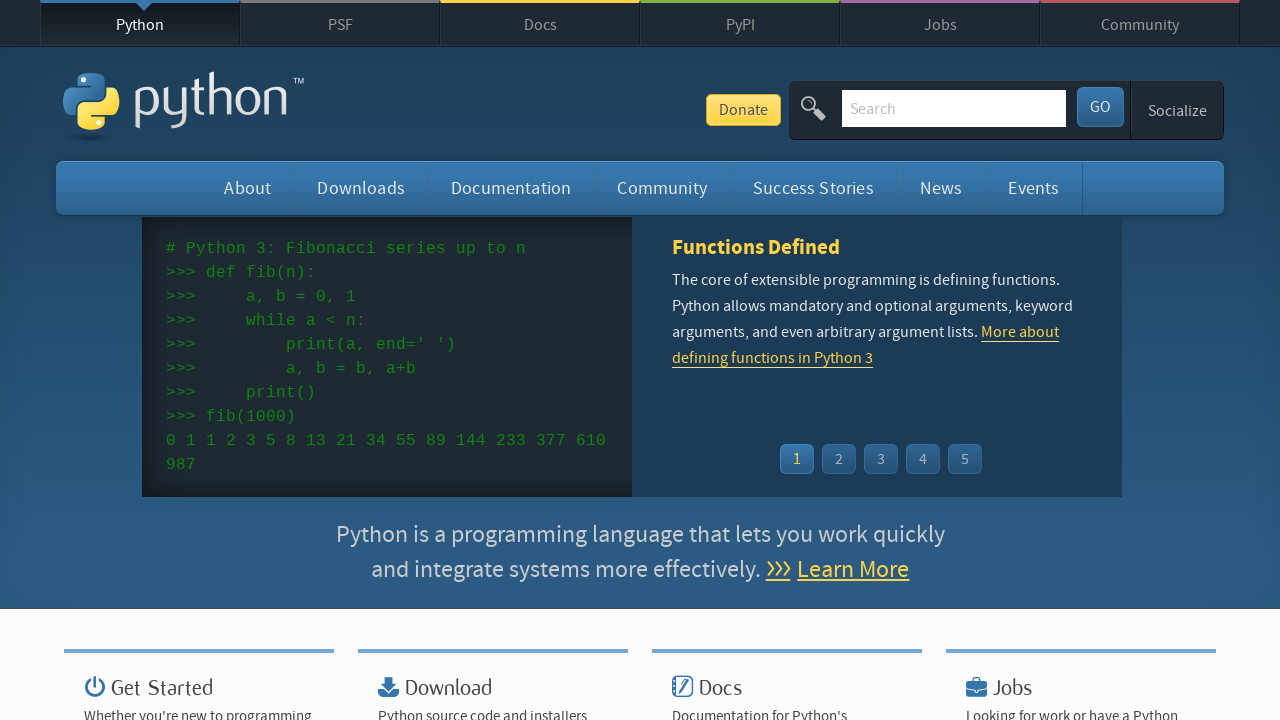

Waited for page to load (domcontentloaded)
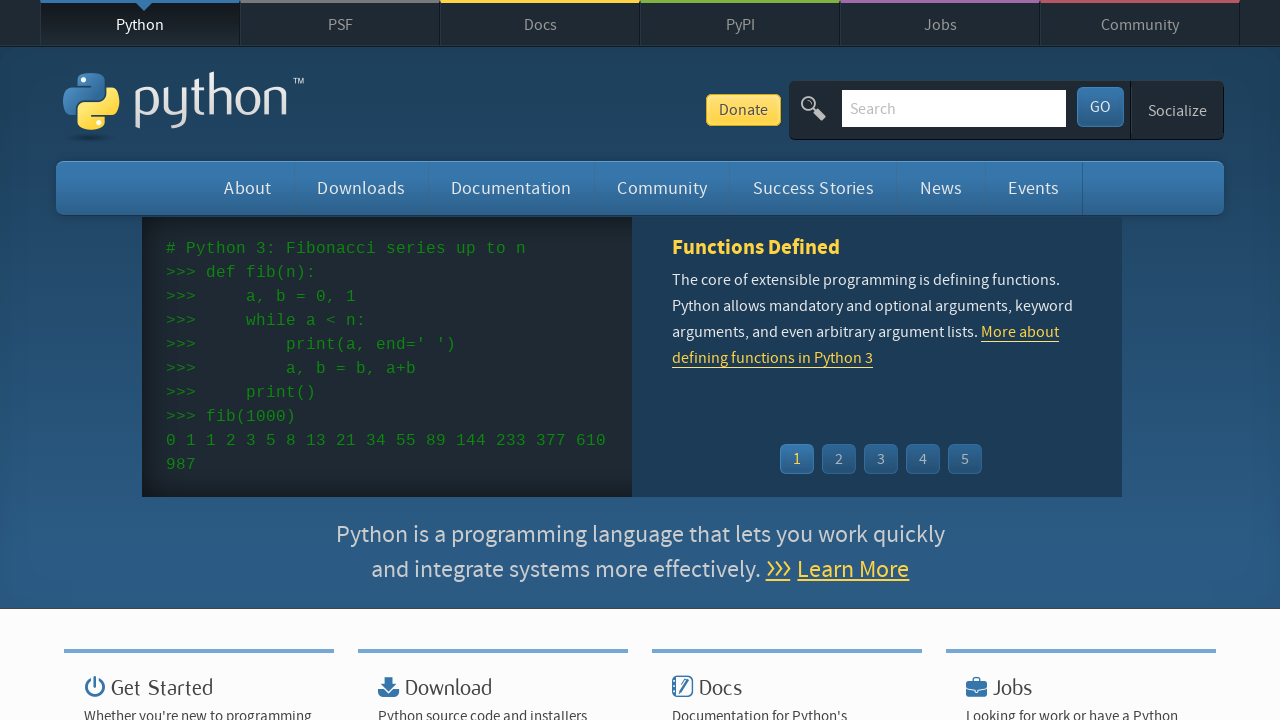

Retrieved maximum scroll height of page
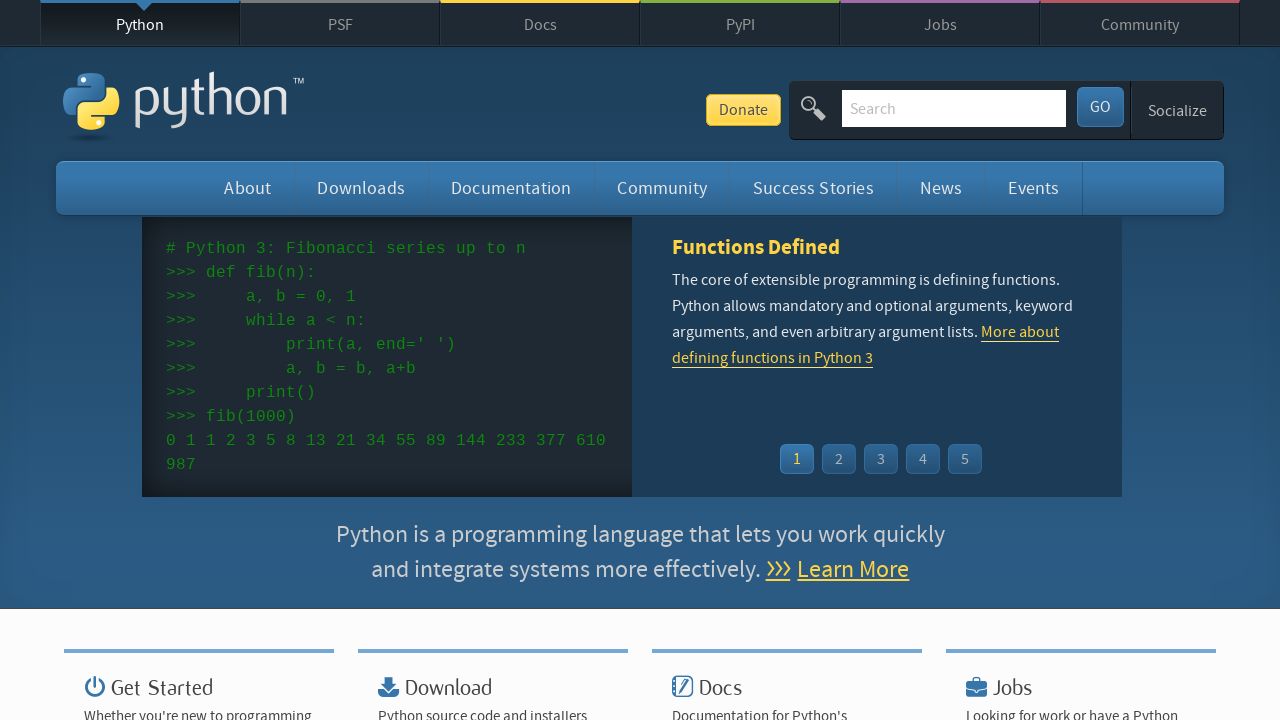

Scrolled to height 1080px
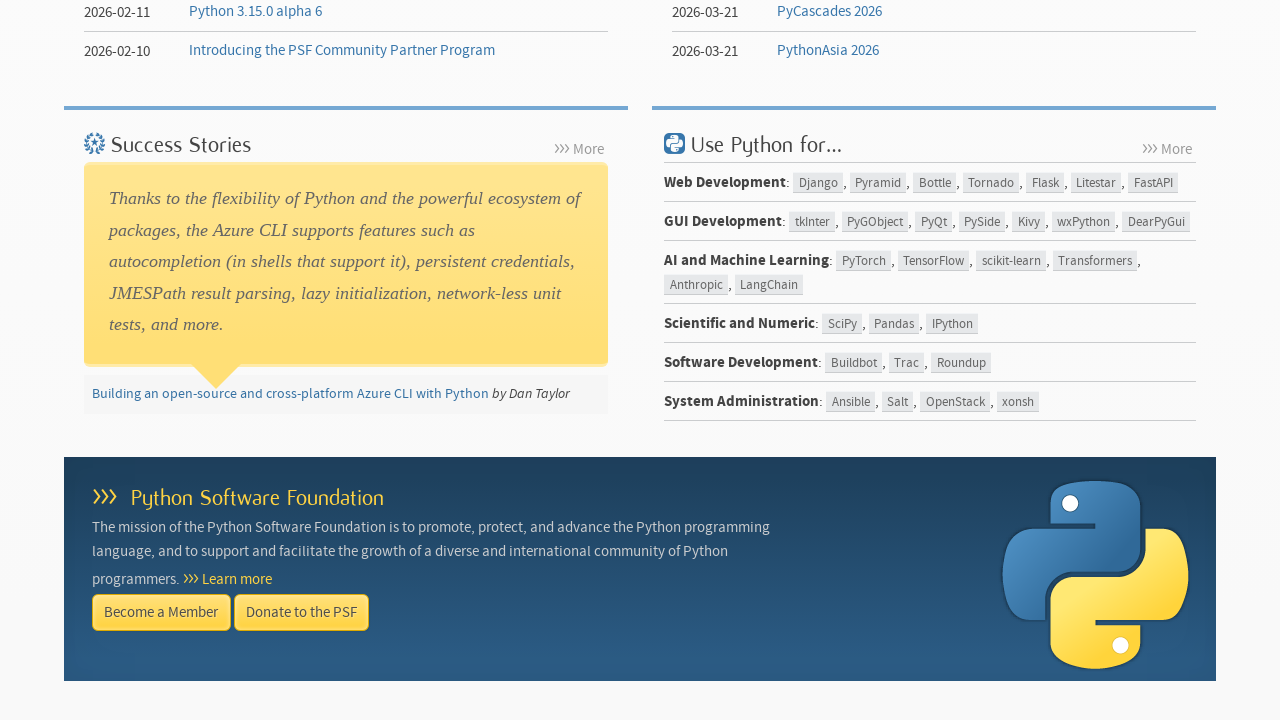

Waited 1 second for content to load
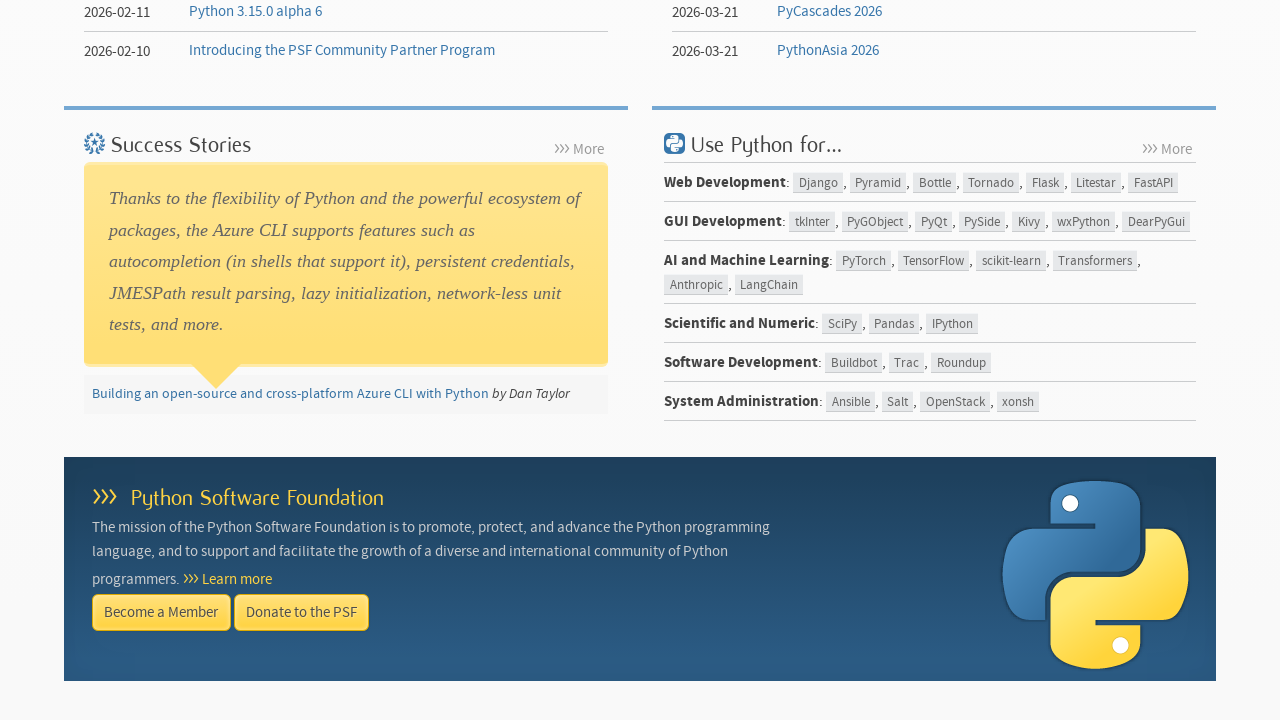

Scrolled to height 2160px
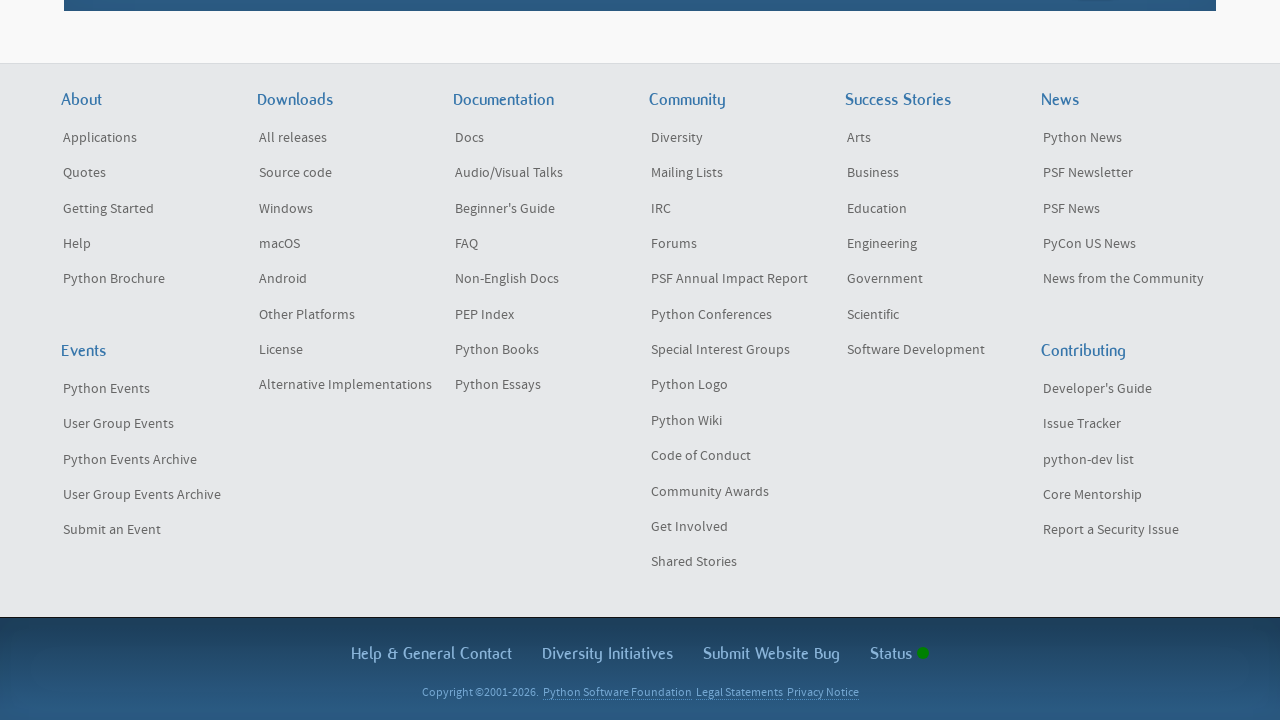

Waited 1 second for content to load
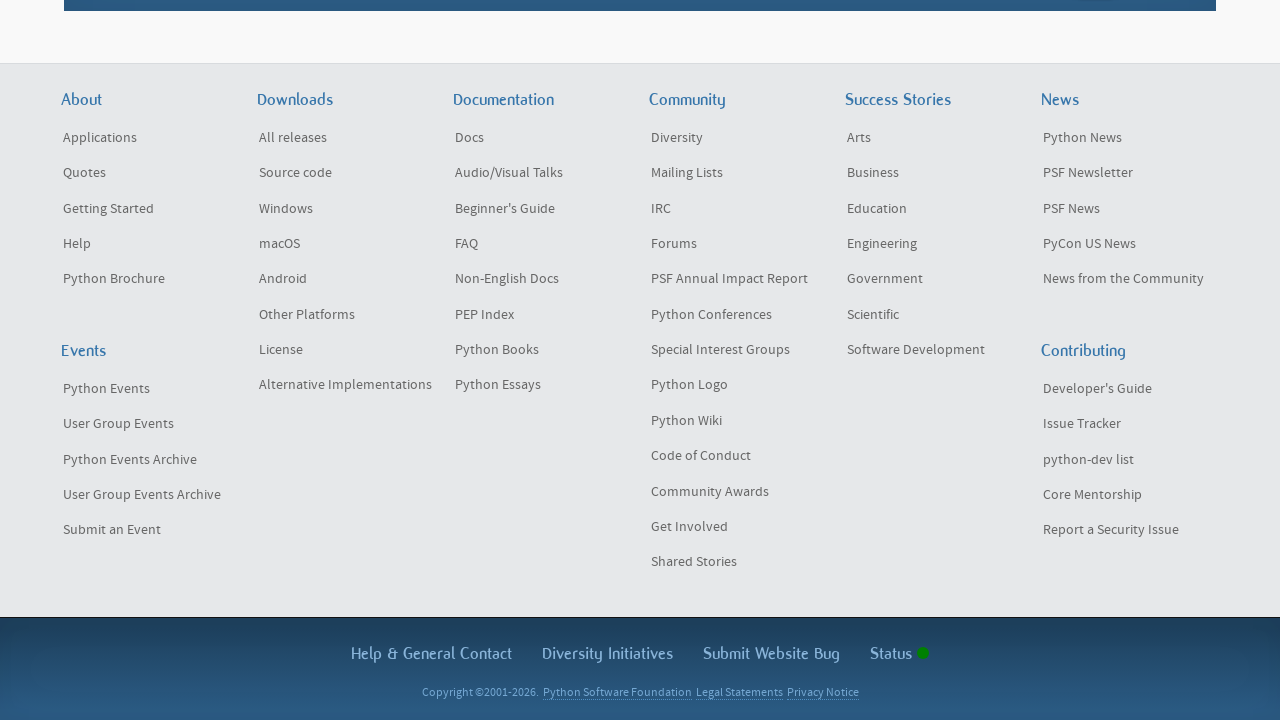

Scrolled to bottom of page
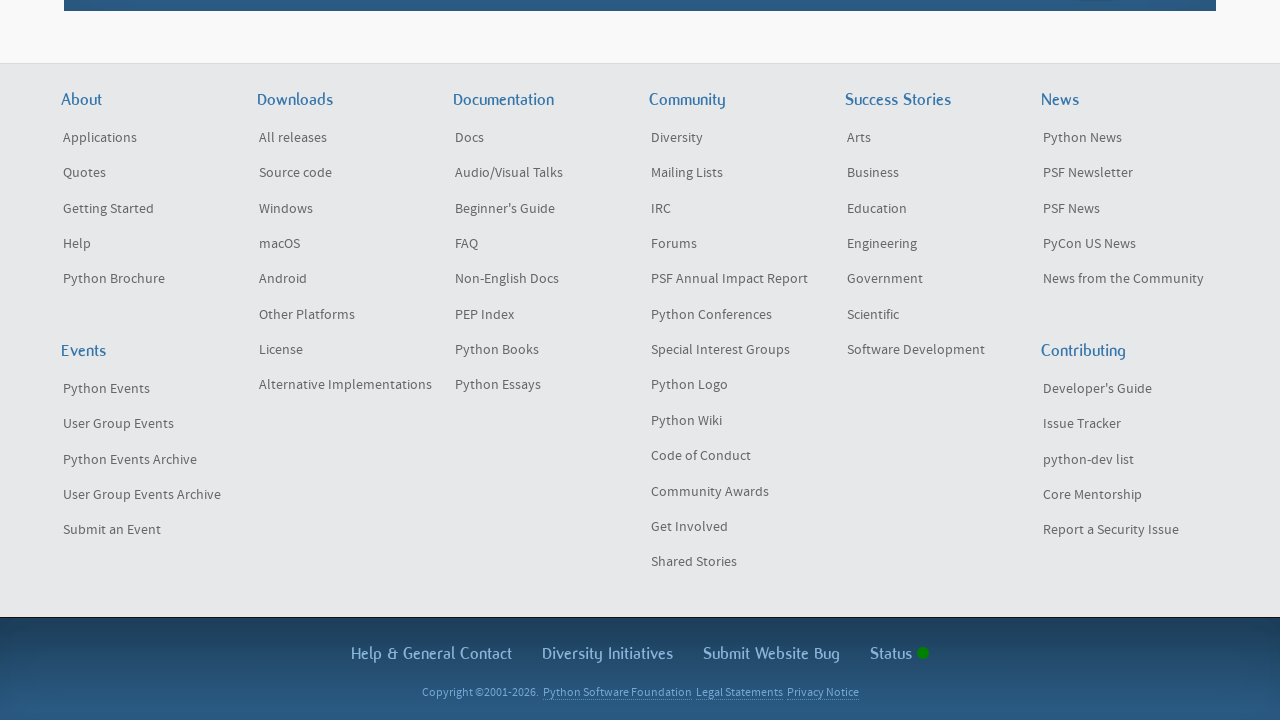

Waited 1 second at bottom of page
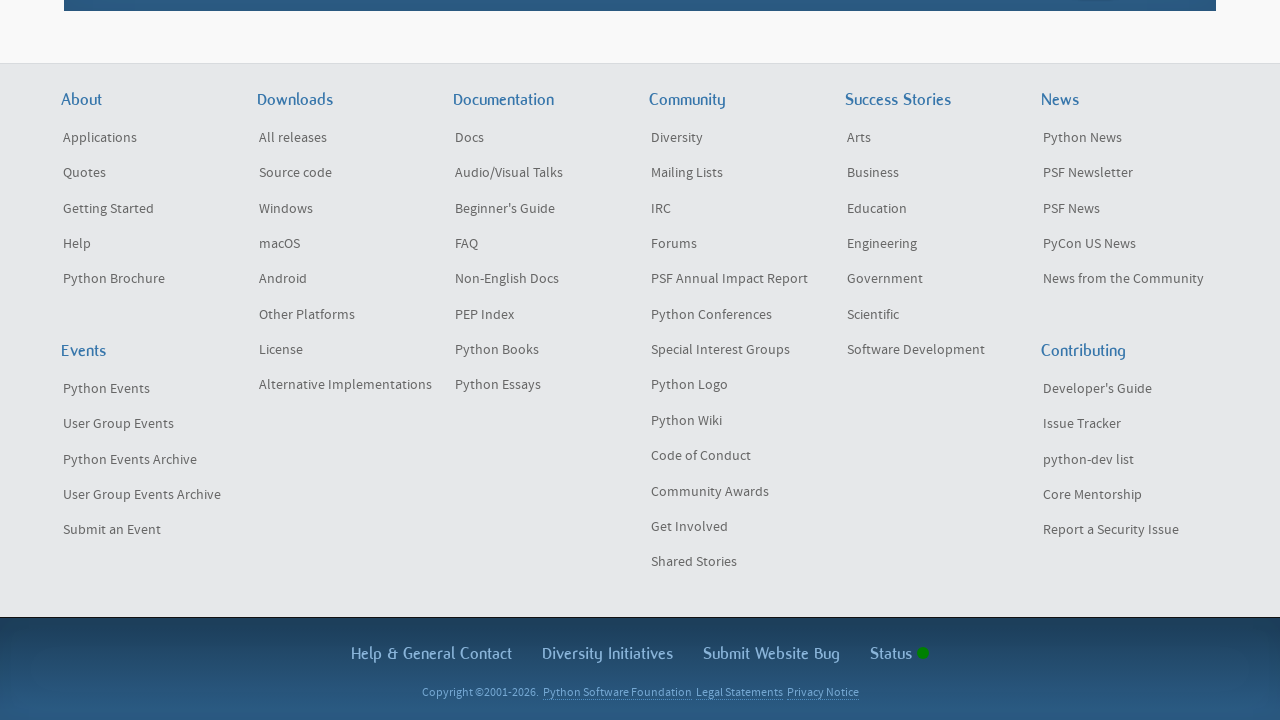

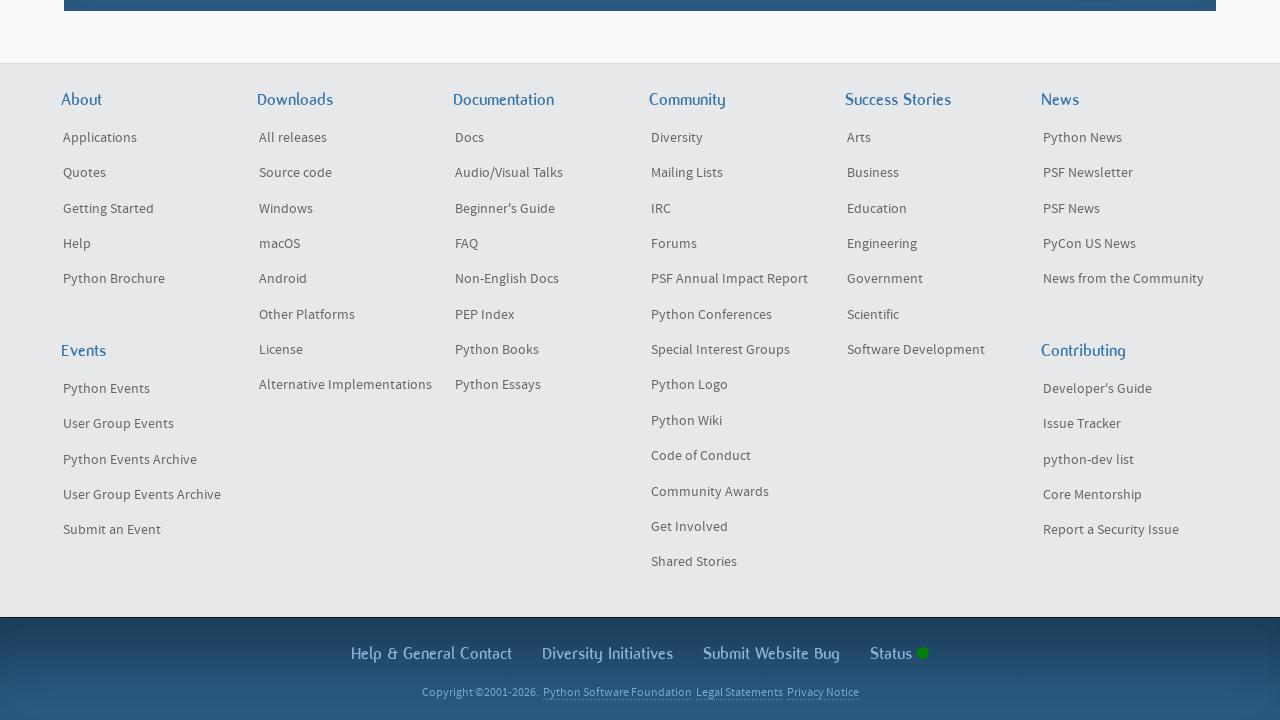